Tests datepicker functionality by setting date values on two datepicker input fields using JavaScript execution on a demo automation testing page.

Starting URL: http://demo.automationtesting.in/Datepicker.html

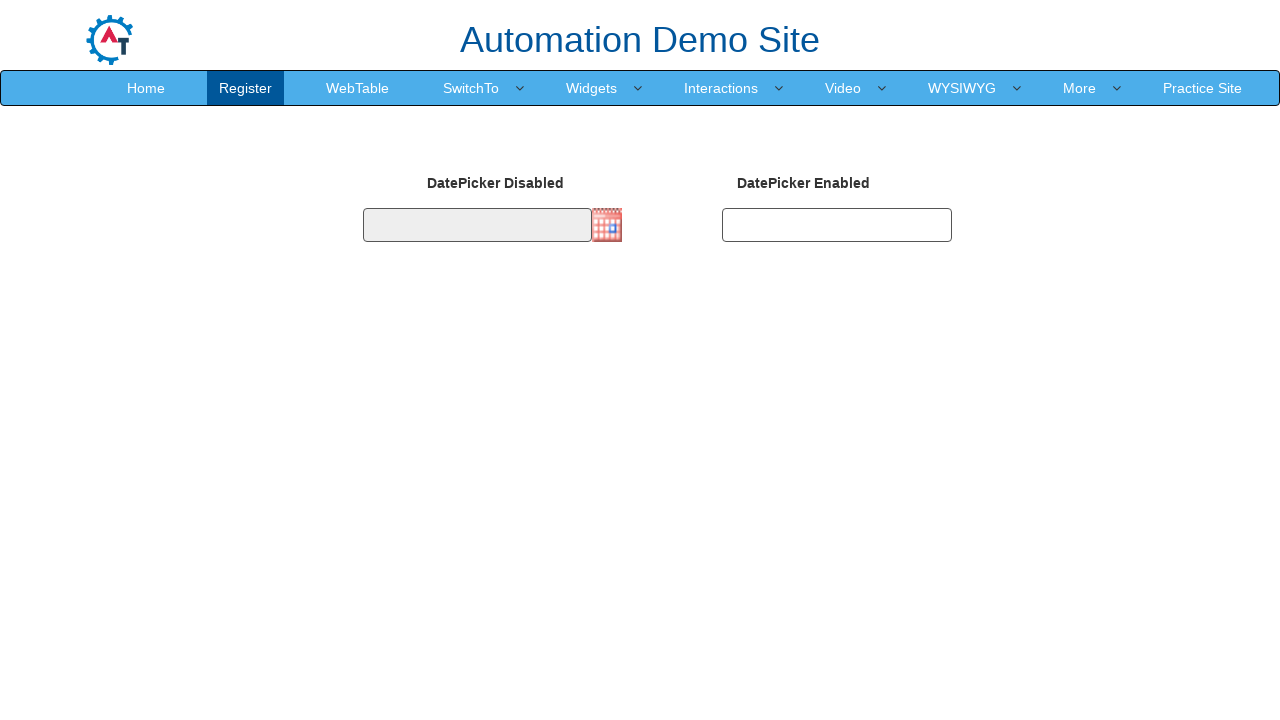

Set date value '29/02/2017' on first datepicker using JavaScript
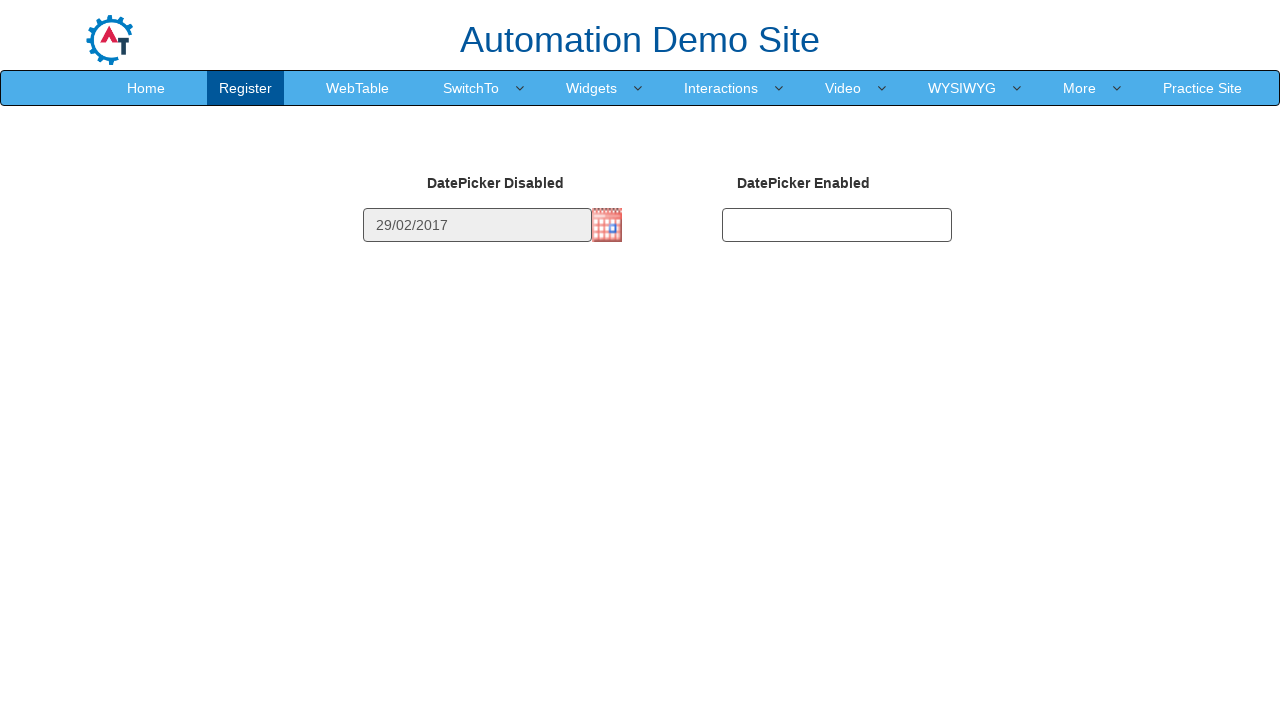

Set date value '29/02/2017' on second datepicker using JavaScript
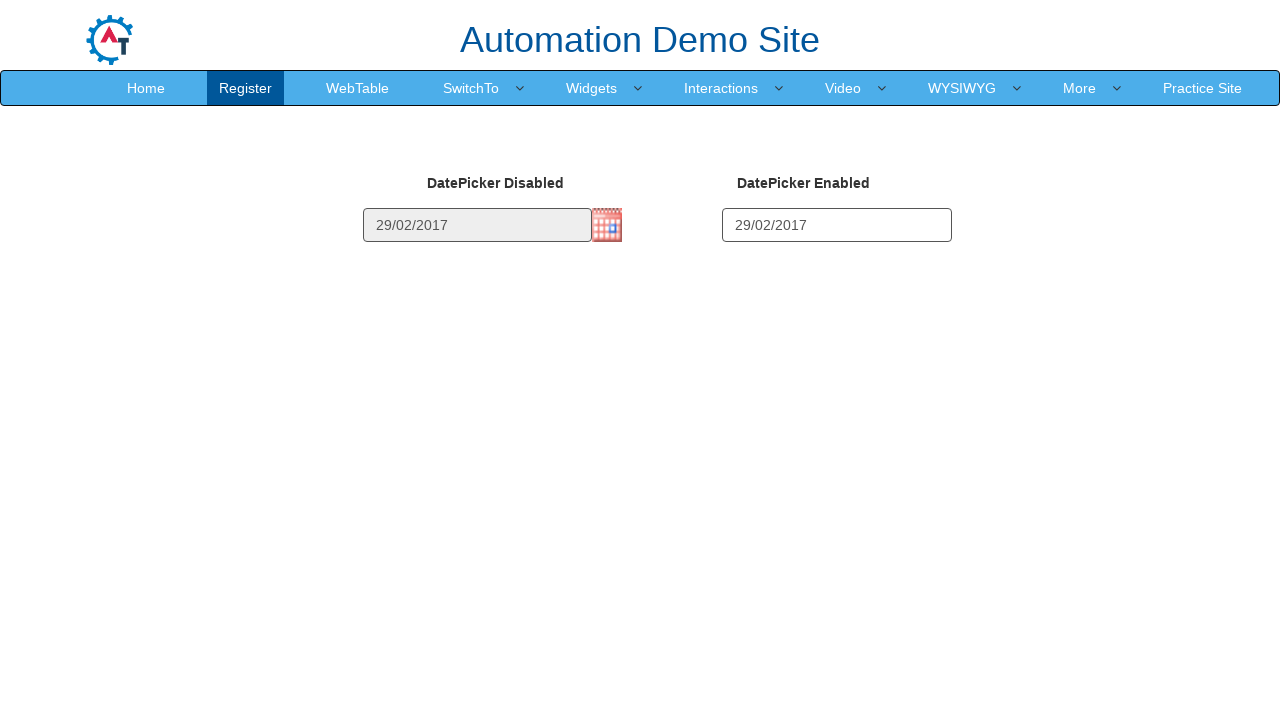

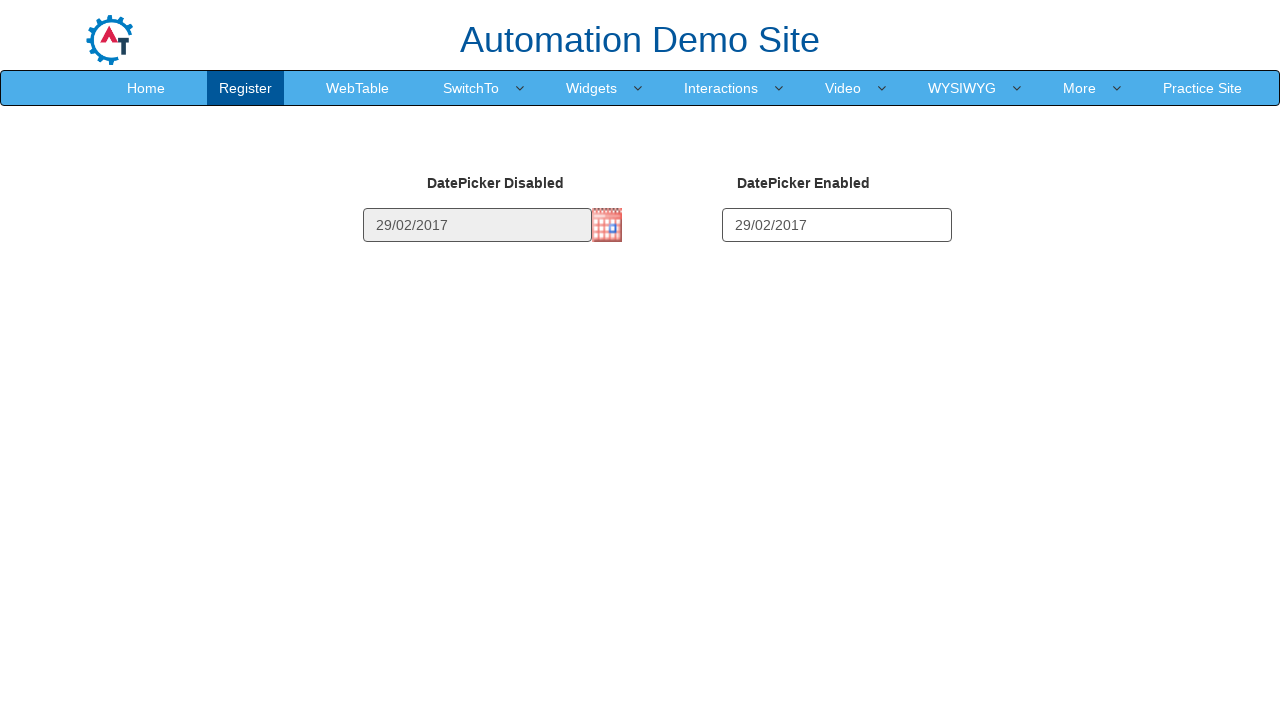